Tests highlighting the currently applied filter link by clicking through All, Active, and Completed filters.

Starting URL: https://demo.playwright.dev/todomvc

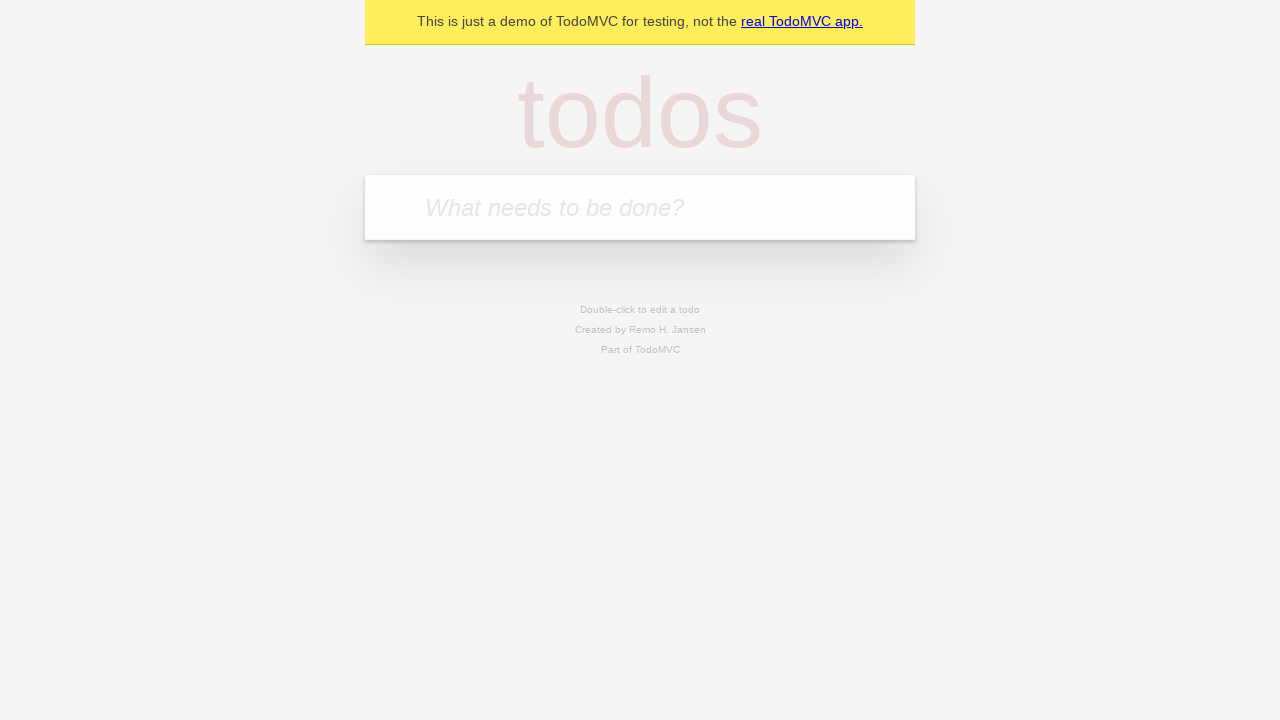

Filled todo input with 'buy some cheese' on internal:attr=[placeholder="What needs to be done?"i]
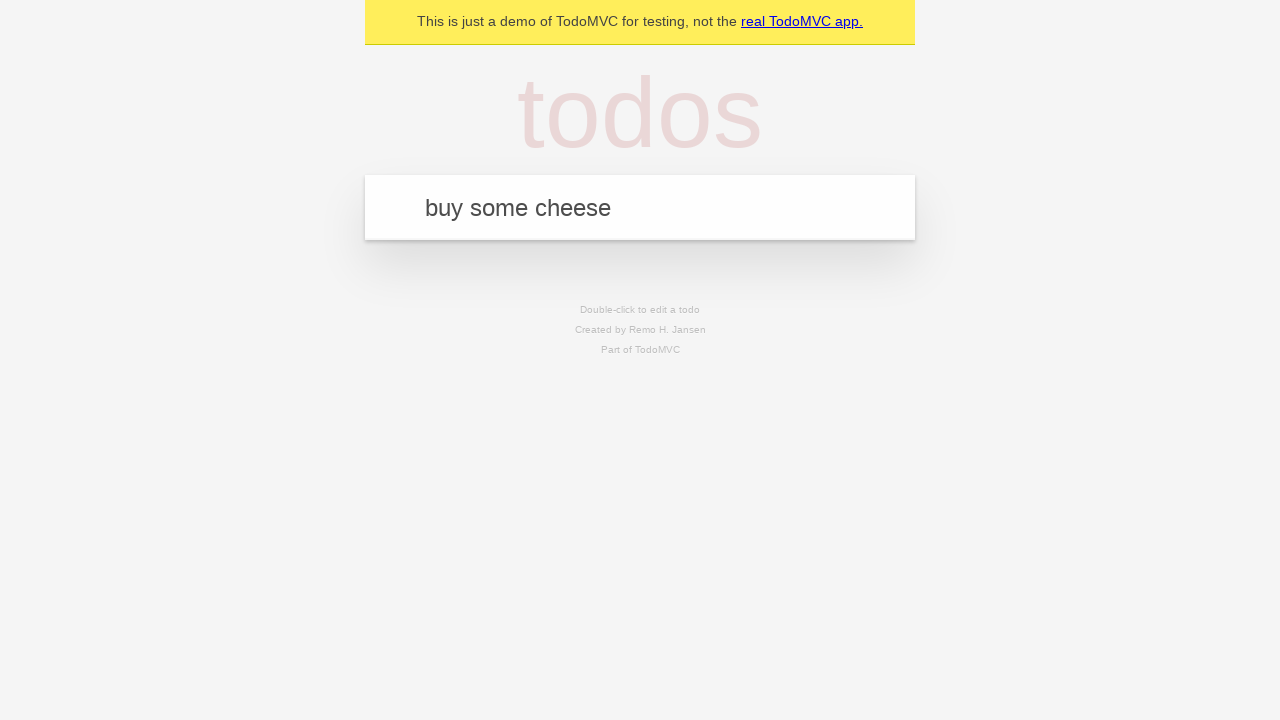

Pressed Enter to create first todo on internal:attr=[placeholder="What needs to be done?"i]
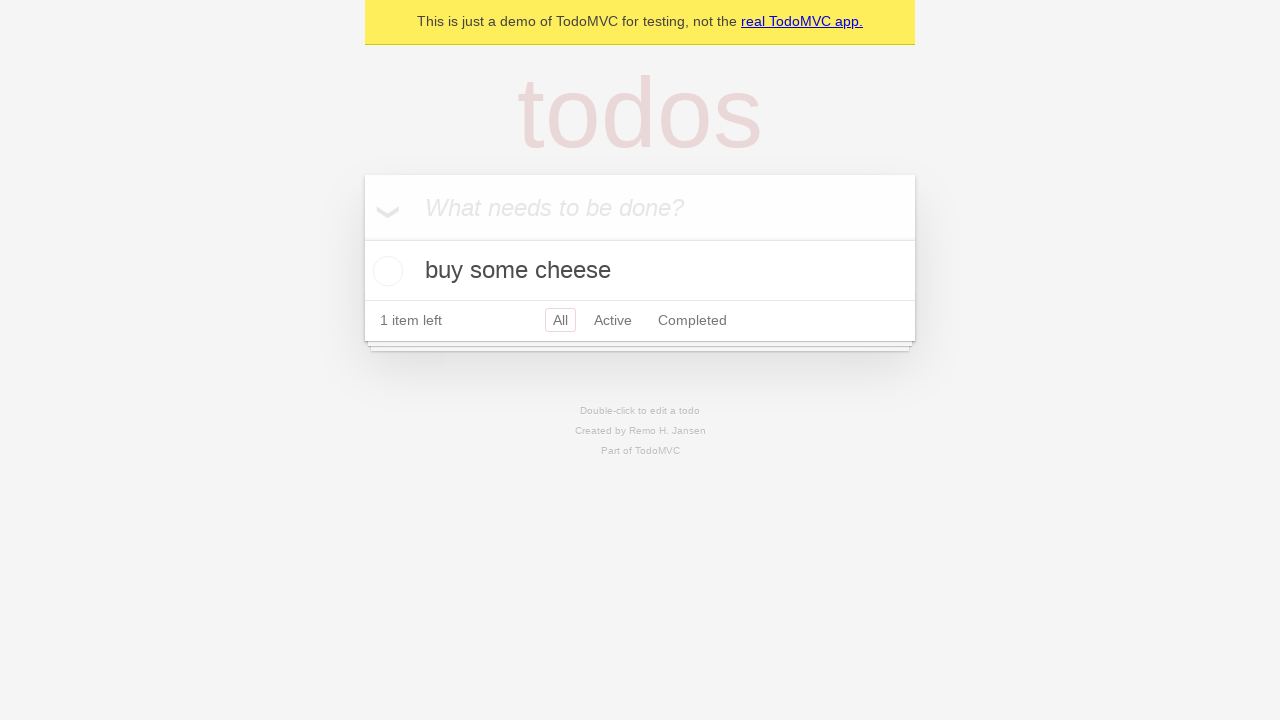

Filled todo input with 'feed the cat' on internal:attr=[placeholder="What needs to be done?"i]
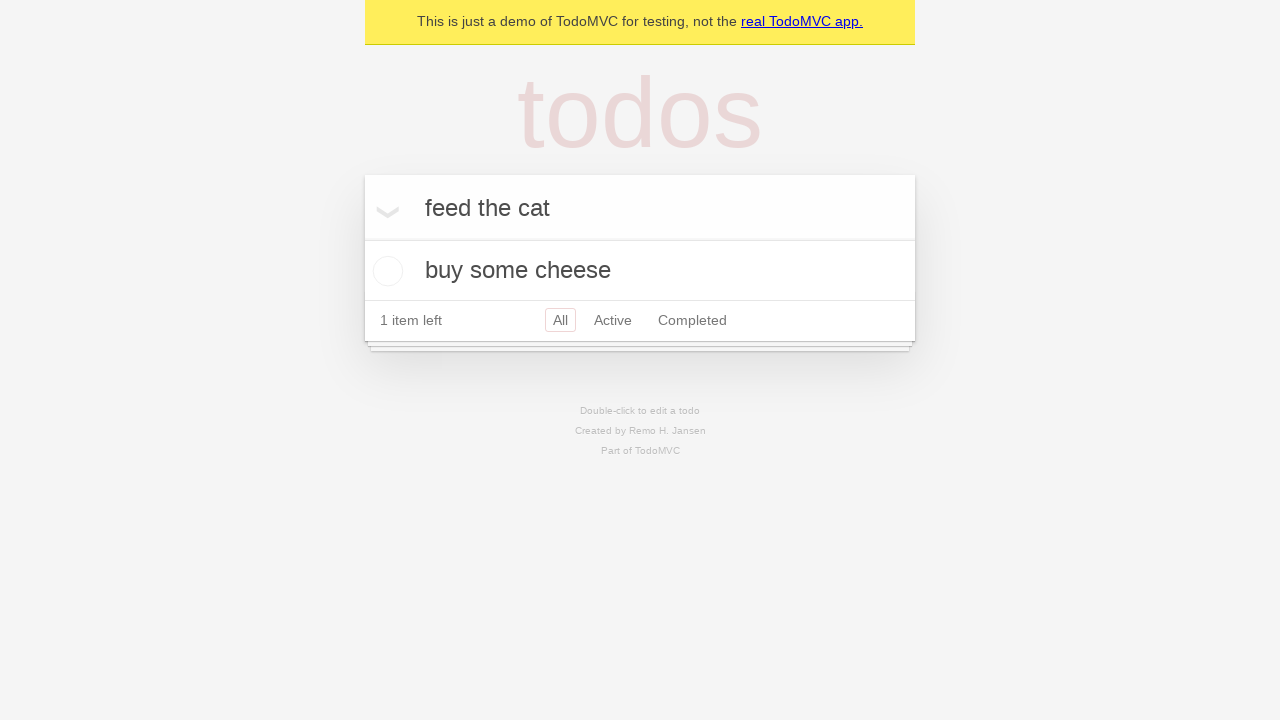

Pressed Enter to create second todo on internal:attr=[placeholder="What needs to be done?"i]
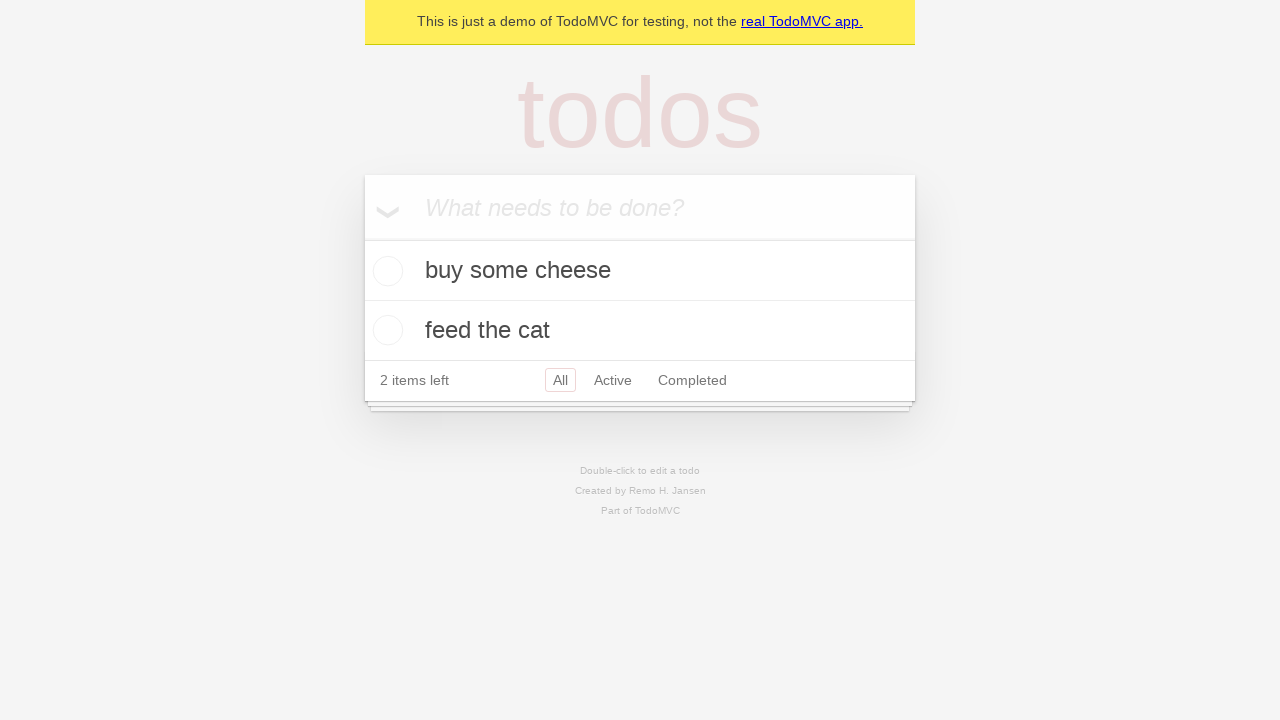

Filled todo input with 'book a doctors appointment' on internal:attr=[placeholder="What needs to be done?"i]
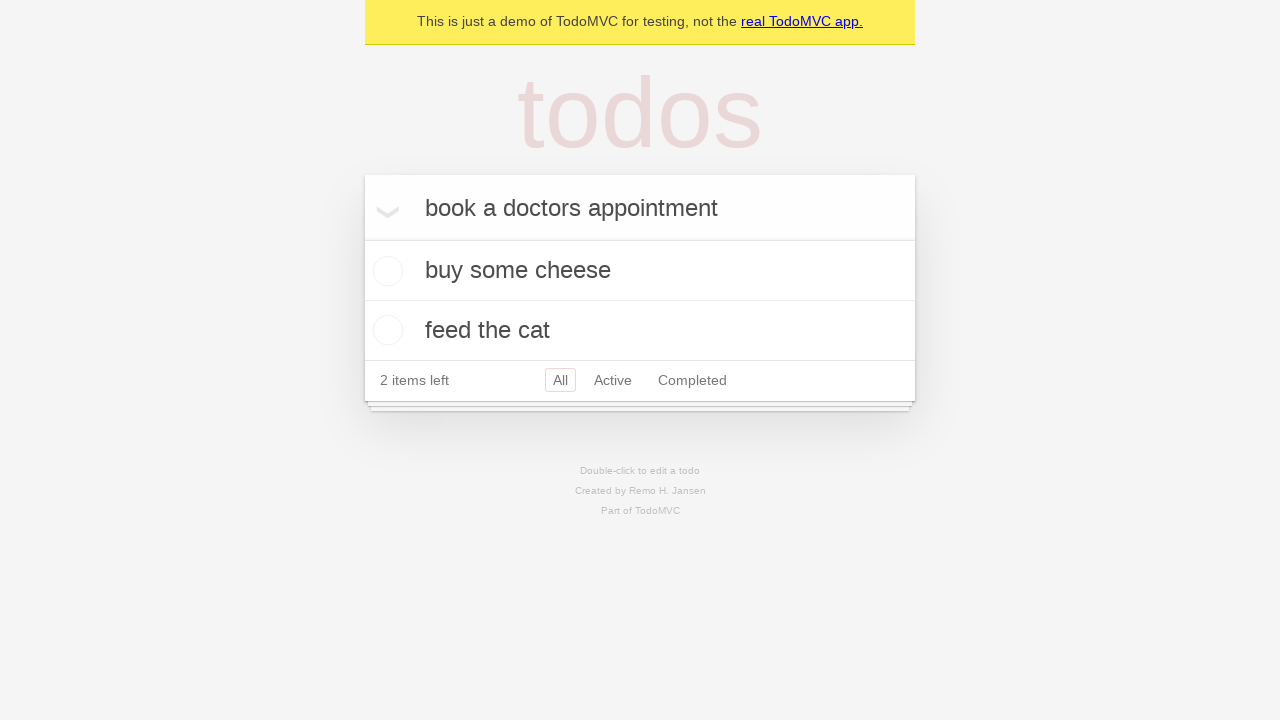

Pressed Enter to create third todo on internal:attr=[placeholder="What needs to be done?"i]
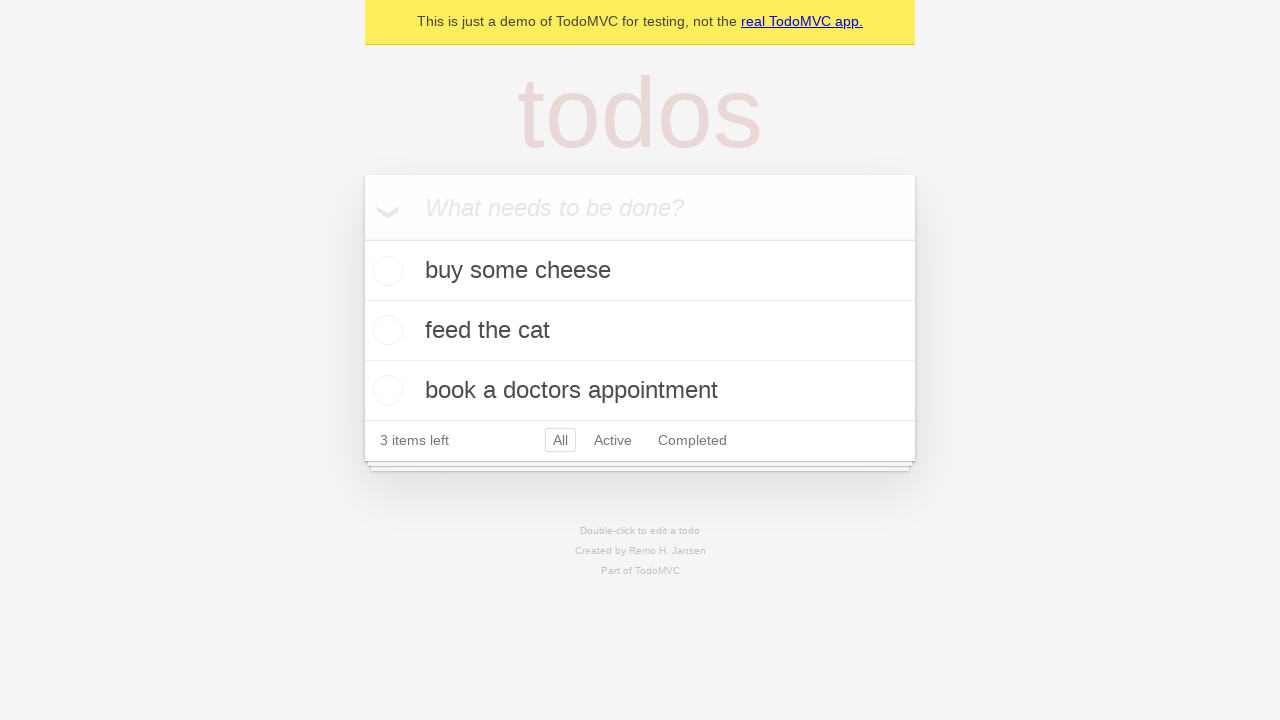

Clicked Active filter link at (613, 440) on internal:role=link[name="Active"i]
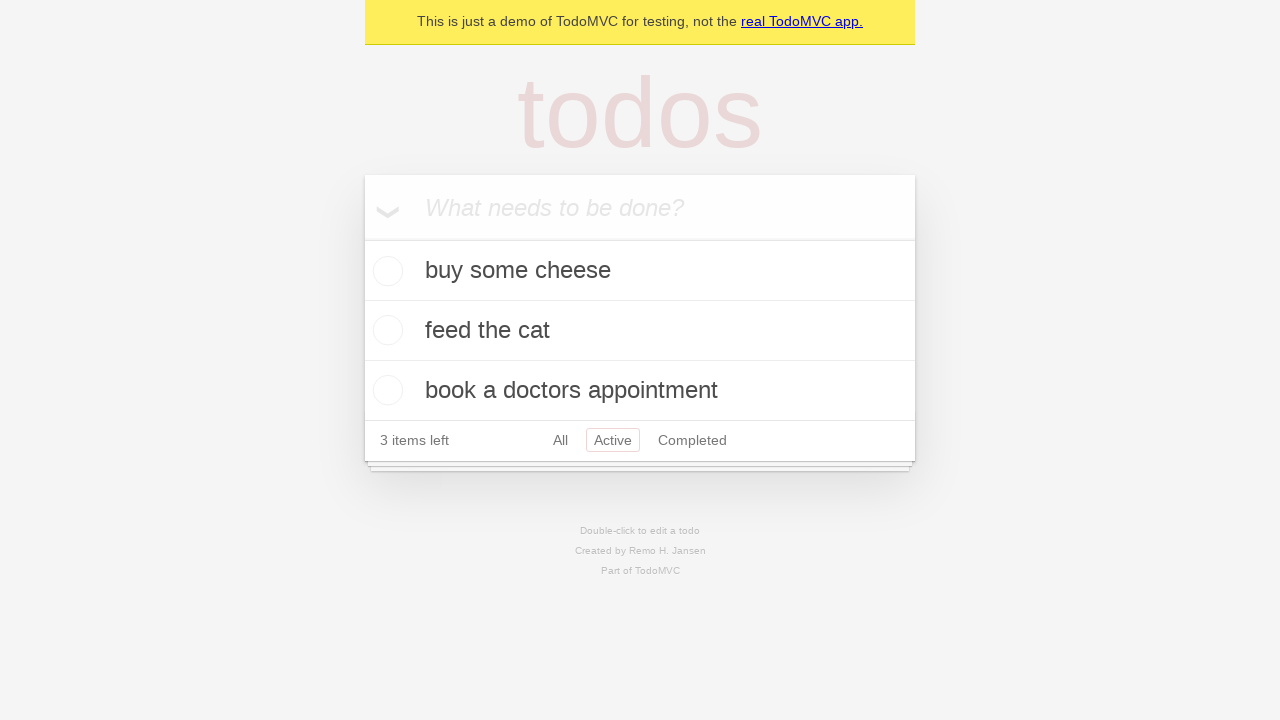

Clicked Completed filter link at (692, 440) on internal:role=link[name="Completed"i]
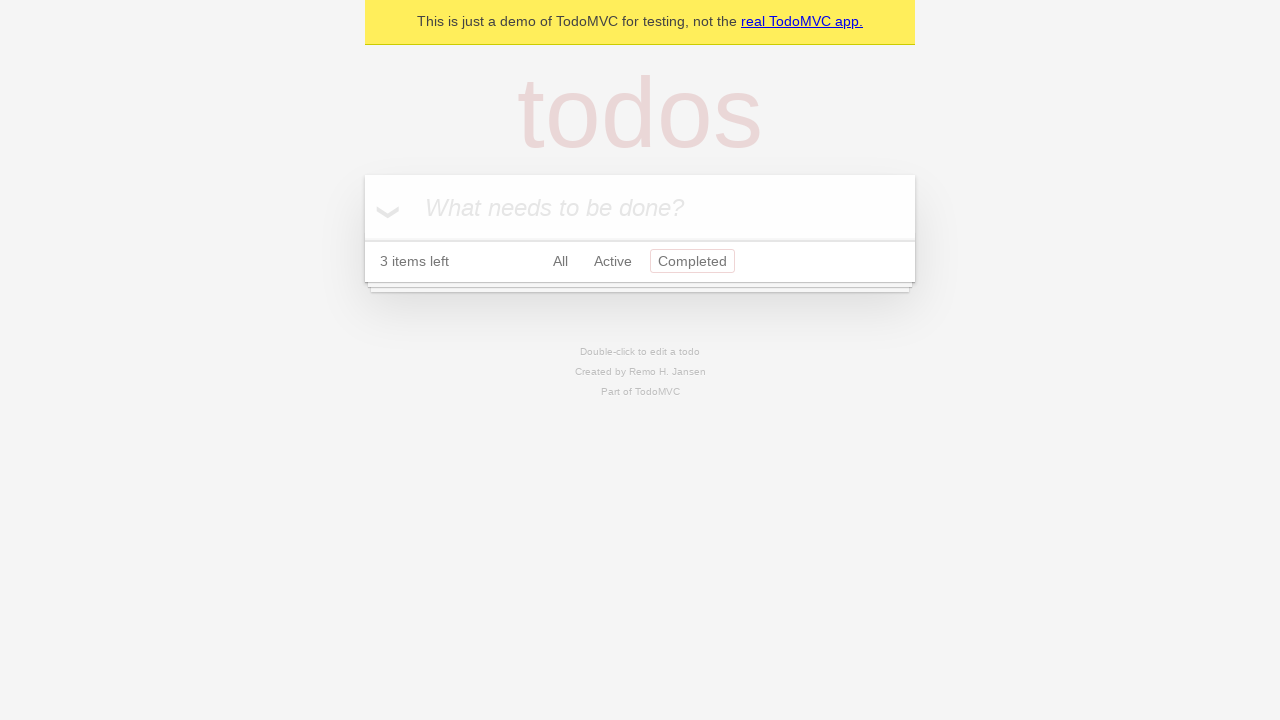

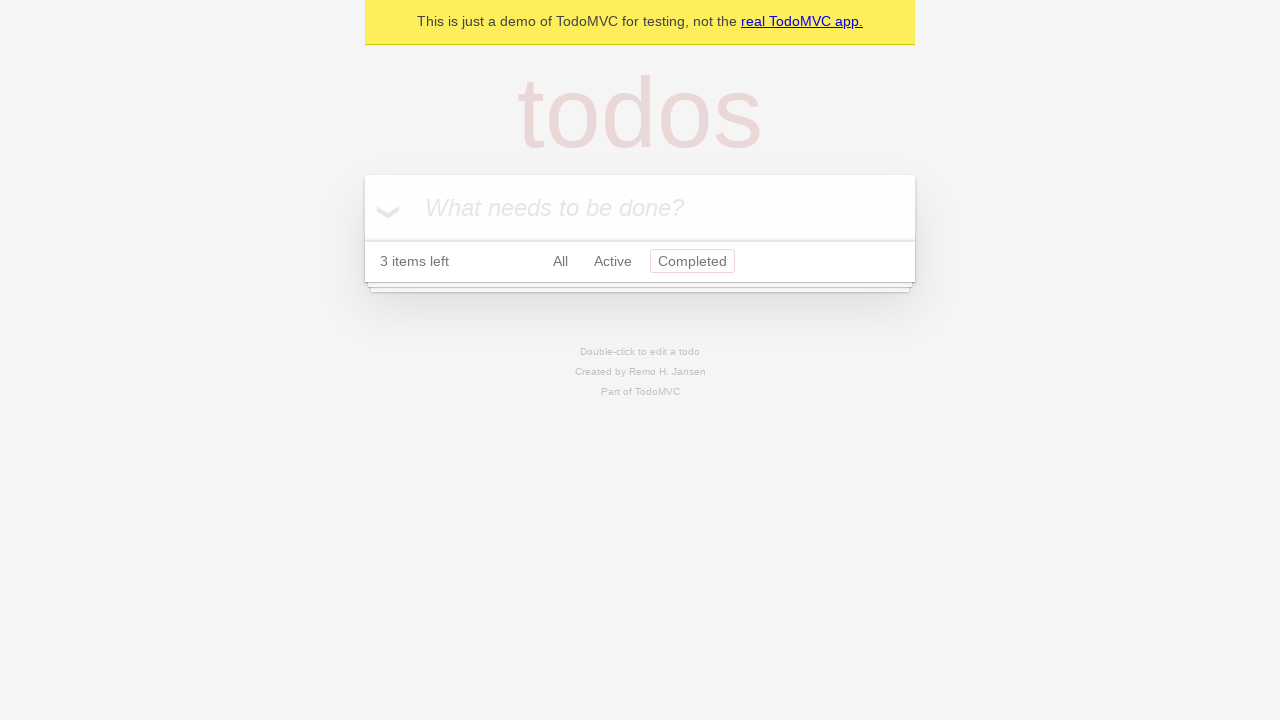